Tests handling a JavaScript prompt alert by entering text and accepting it

Starting URL: https://the-internet.herokuapp.com/javascript_alerts

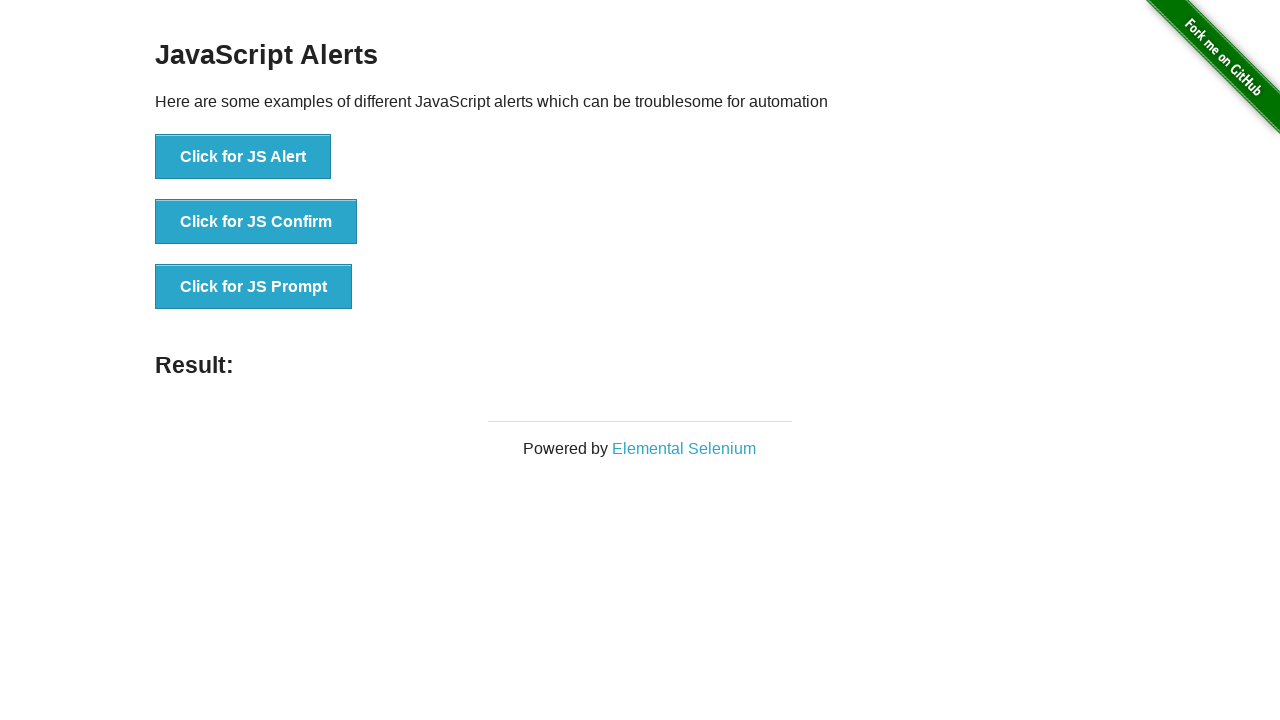

Set up dialog handler to accept prompt with text 'My name is Yahya'
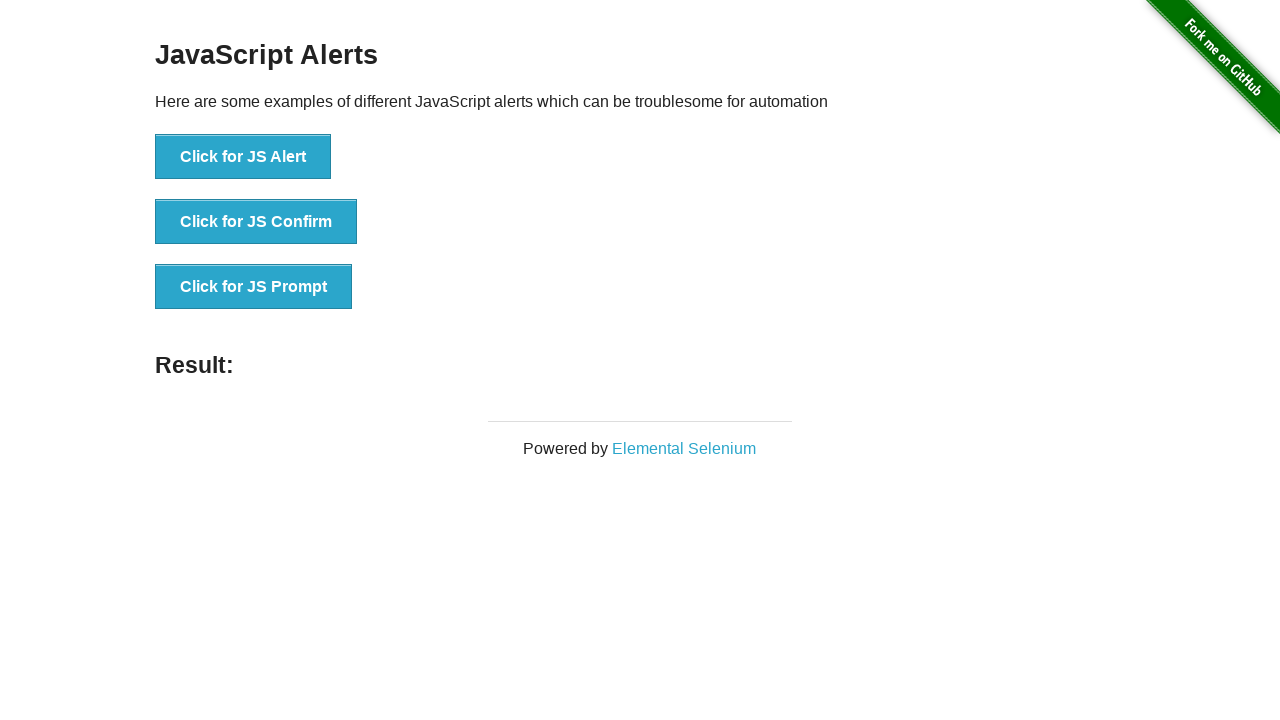

Clicked the JavaScript prompt button to trigger the alert at (254, 287) on xpath=//button[@onclick='jsPrompt()']
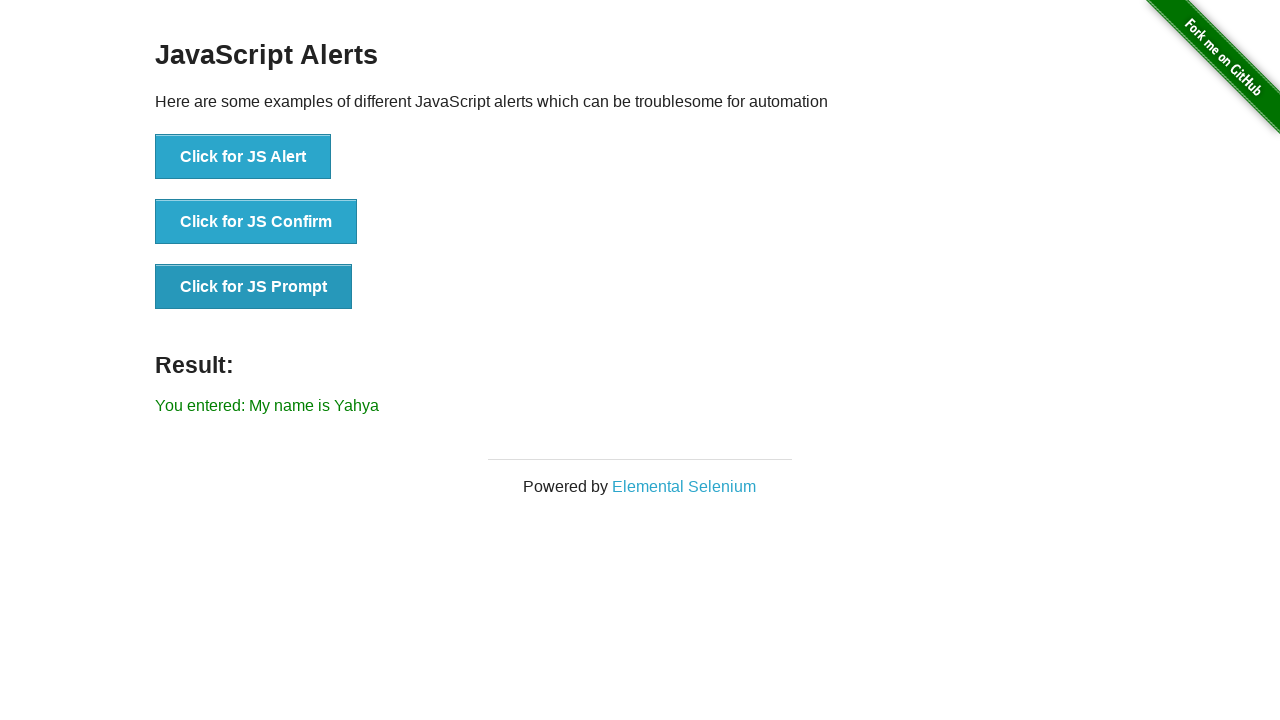

Waited for result element to appear after accepting the prompt
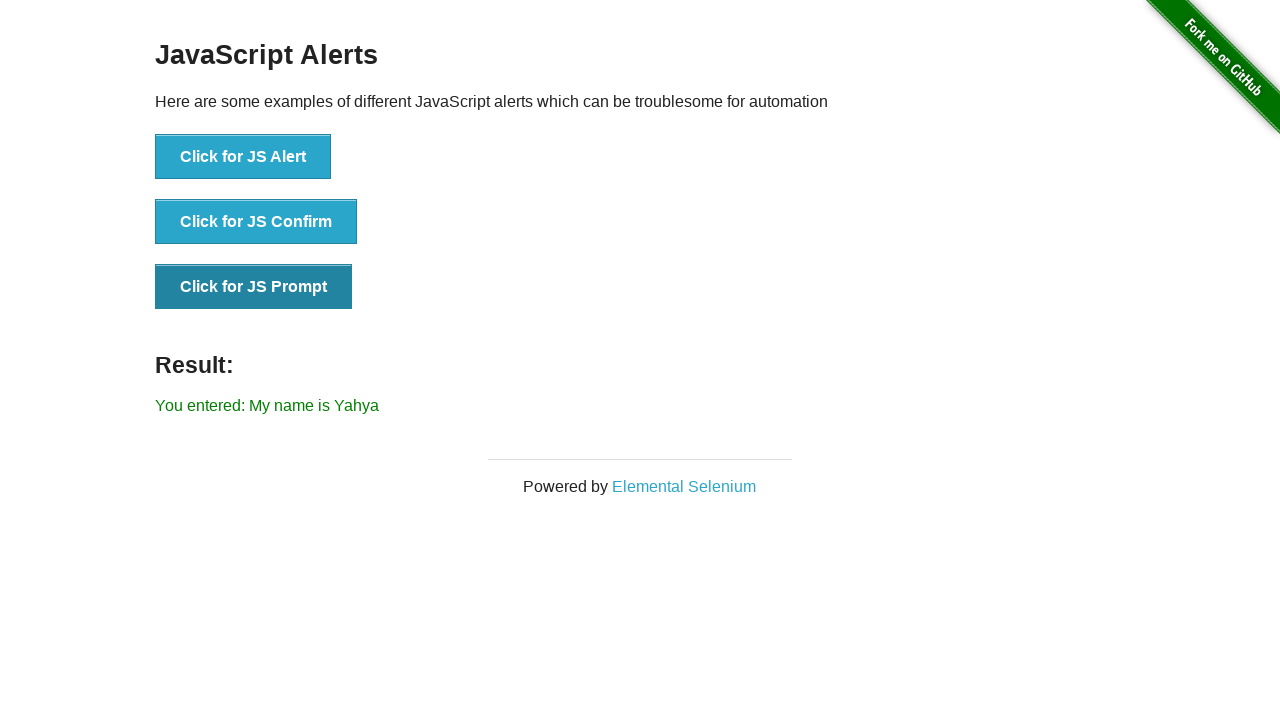

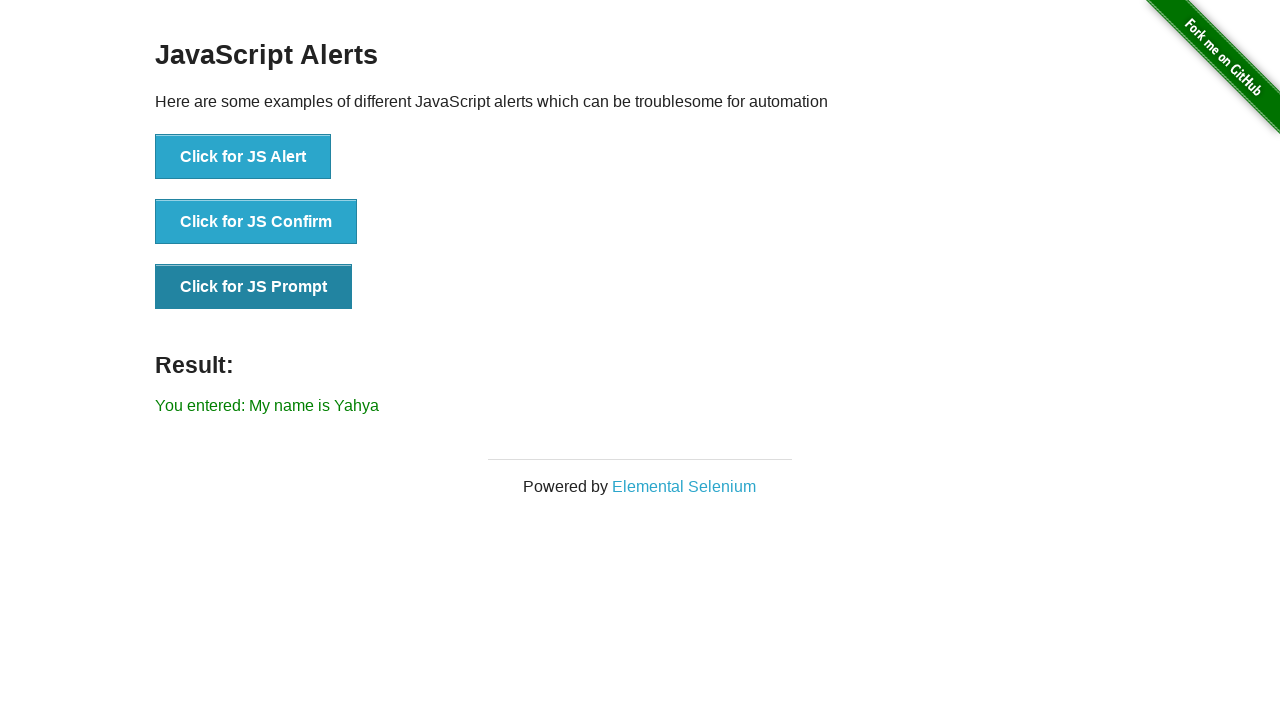